Tests double-click functionality by navigating to the jQuery UI droppable demo page and performing a double-click action on the jQuery UI link element.

Starting URL: https://jqueryui.com/droppable/

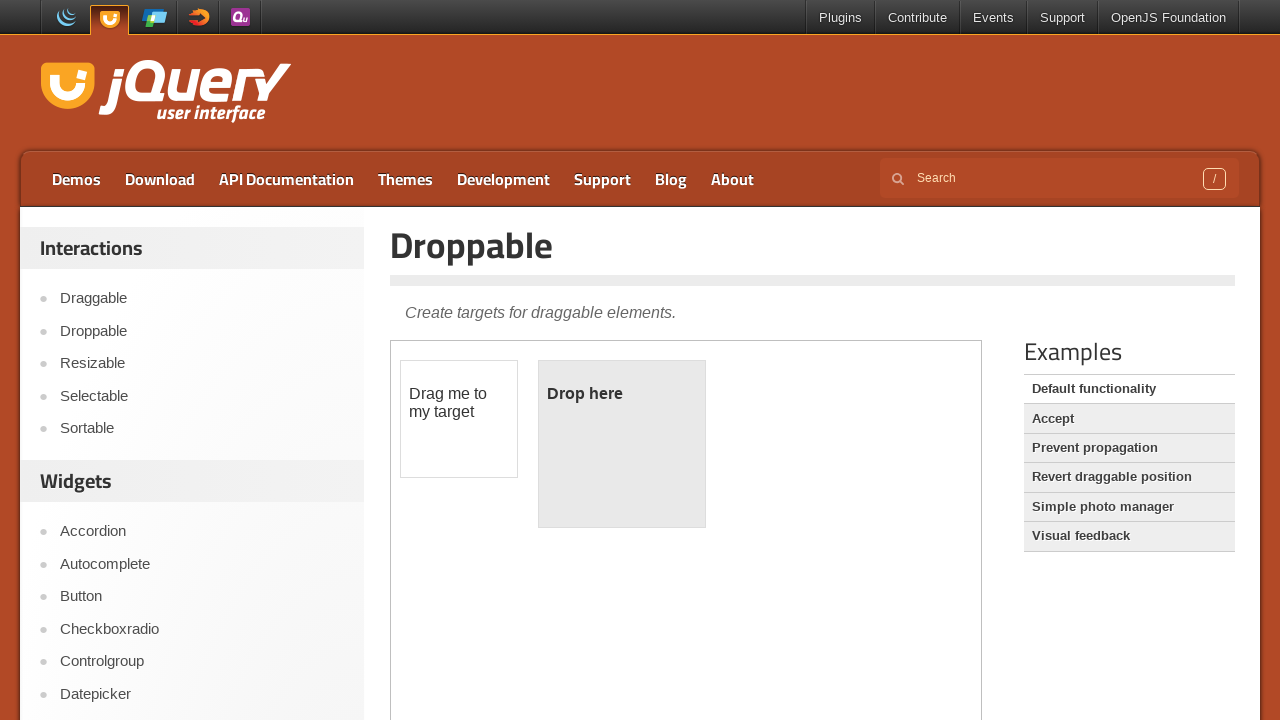

Navigated to jQuery UI droppable demo page and waited for DOM content to load
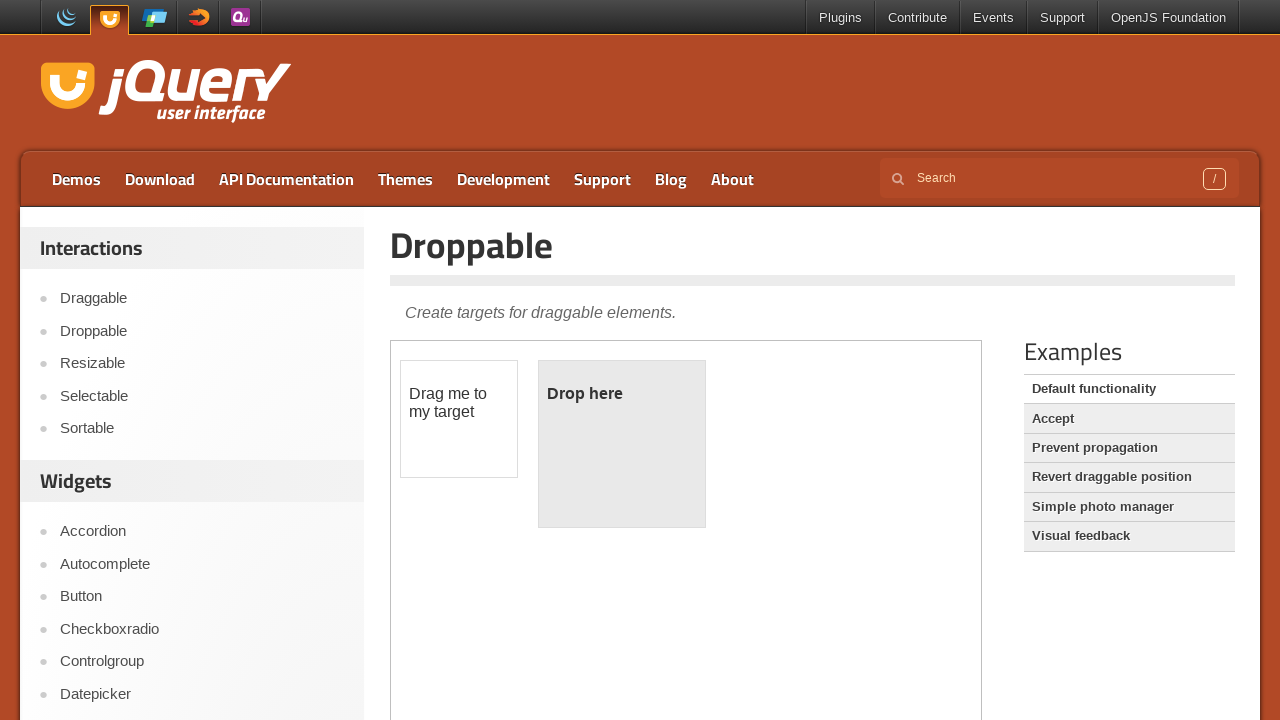

Located the jQuery UI link element using XPath selector
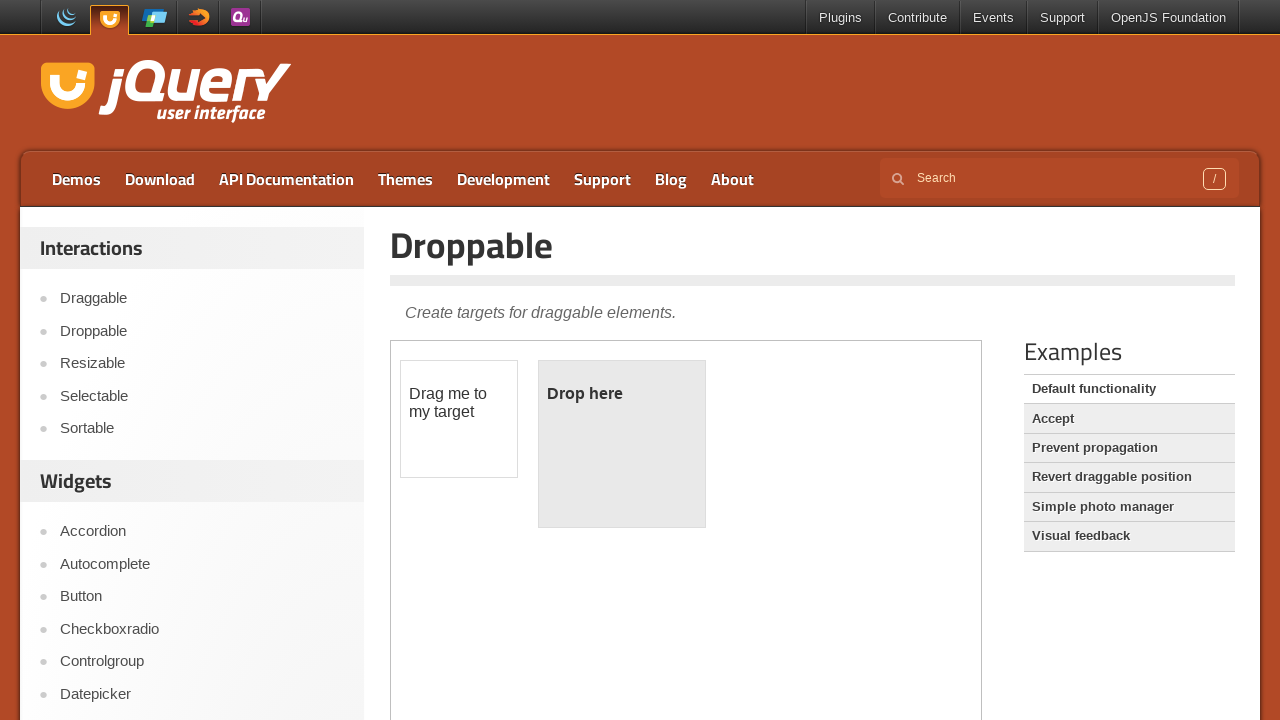

Performed double-click action on the jQuery UI link element at (166, 93) on xpath=(//a[text() = 'jQuery UI'])[2]
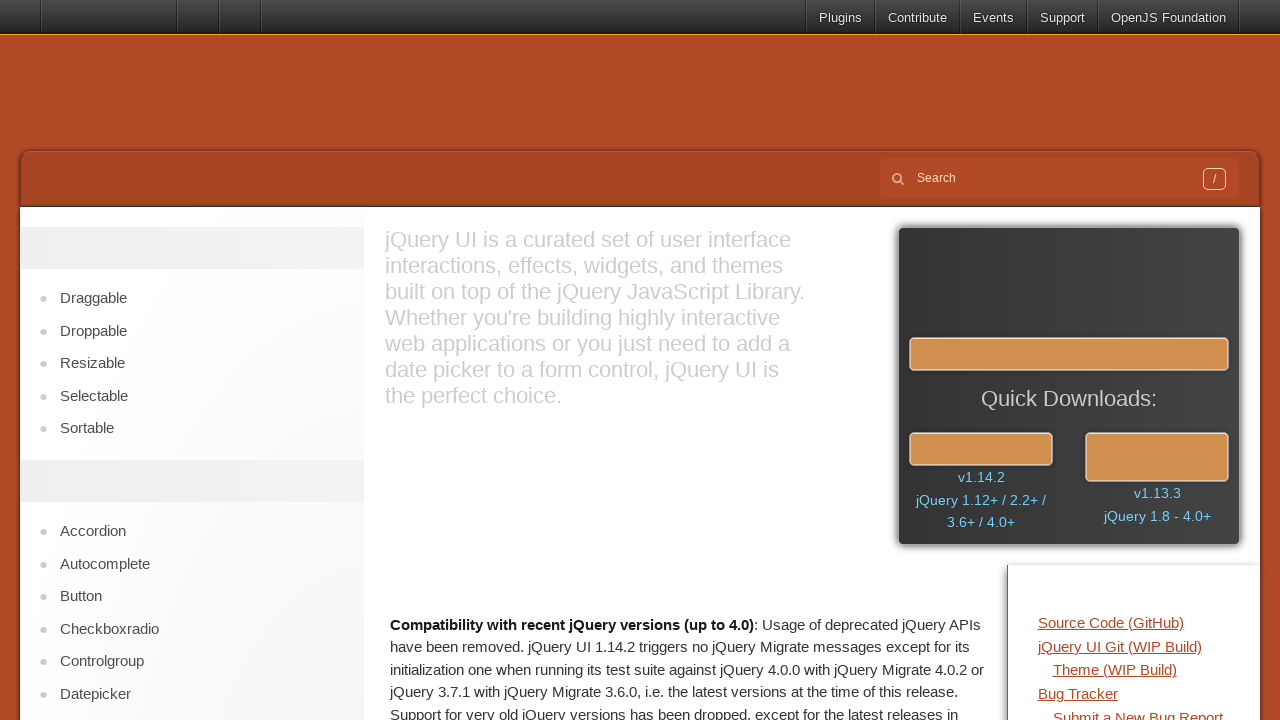

Waited 1 second to observe the double-click action result
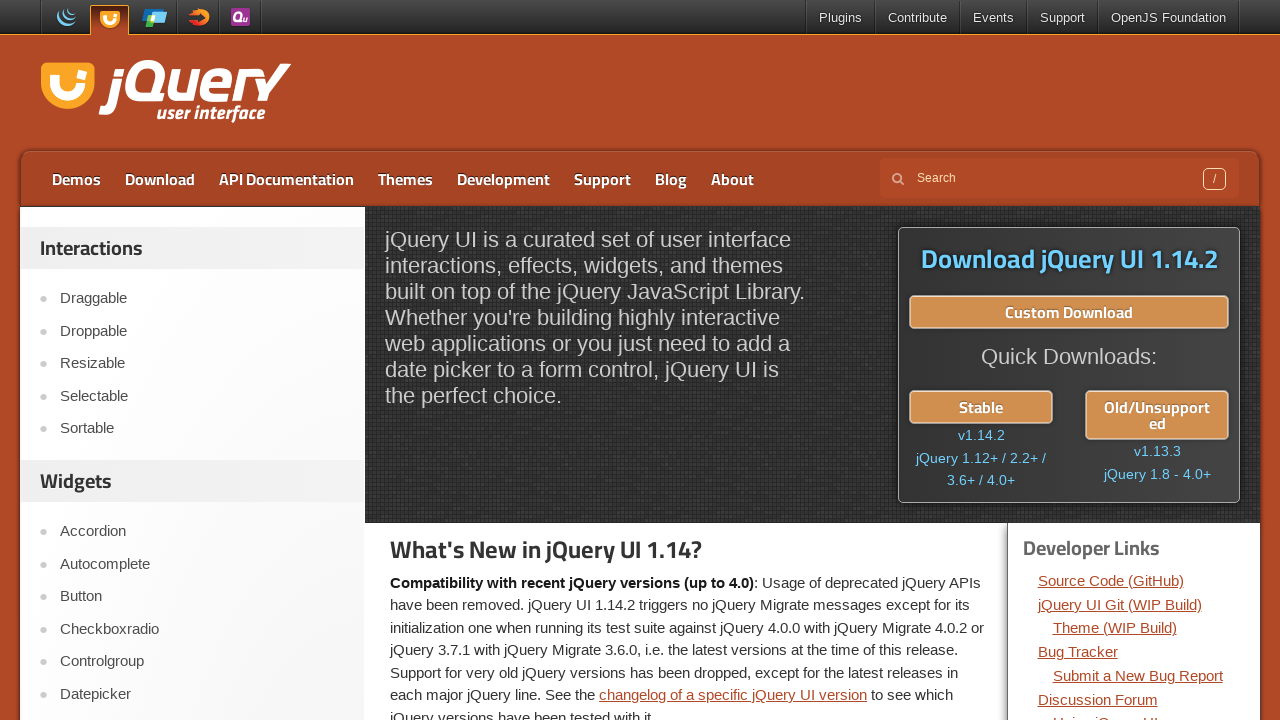

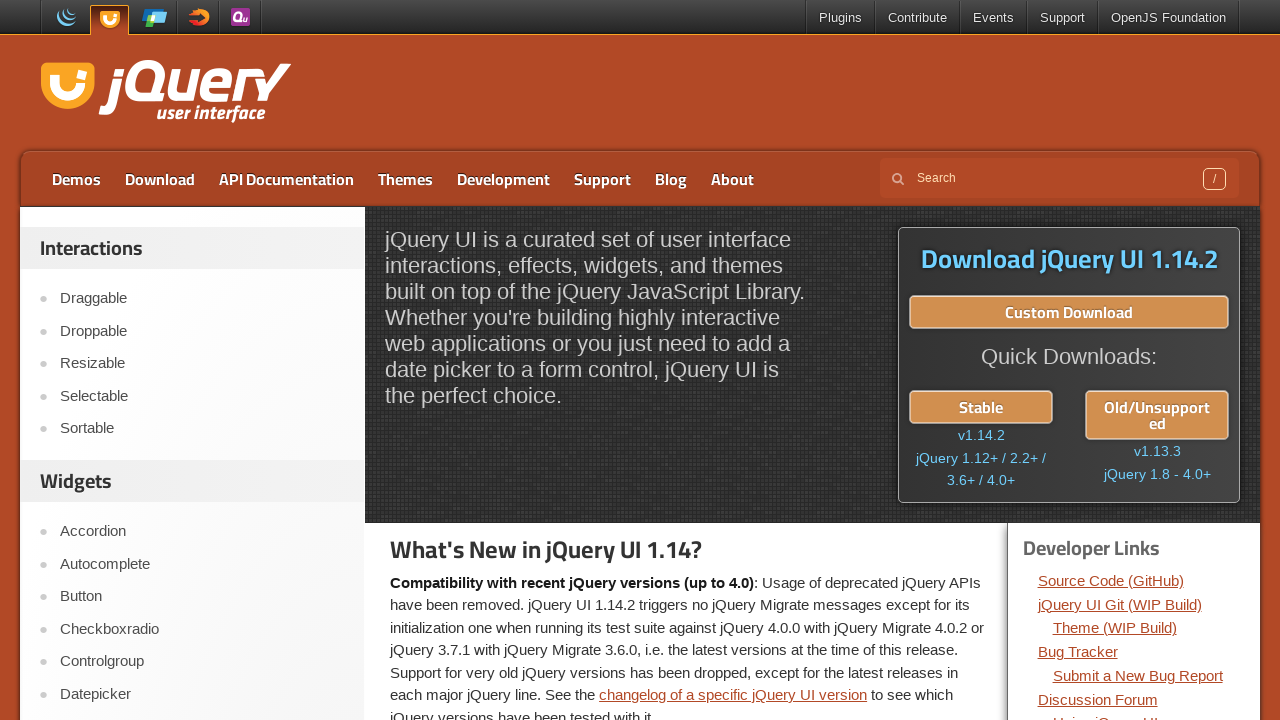